Tests filling out a comprehensive practice form including personal details, date of birth selection, subject selection, hobbies checkboxes, file upload, and location dropdowns.

Starting URL: https://demoqa.com/automation-practice-form

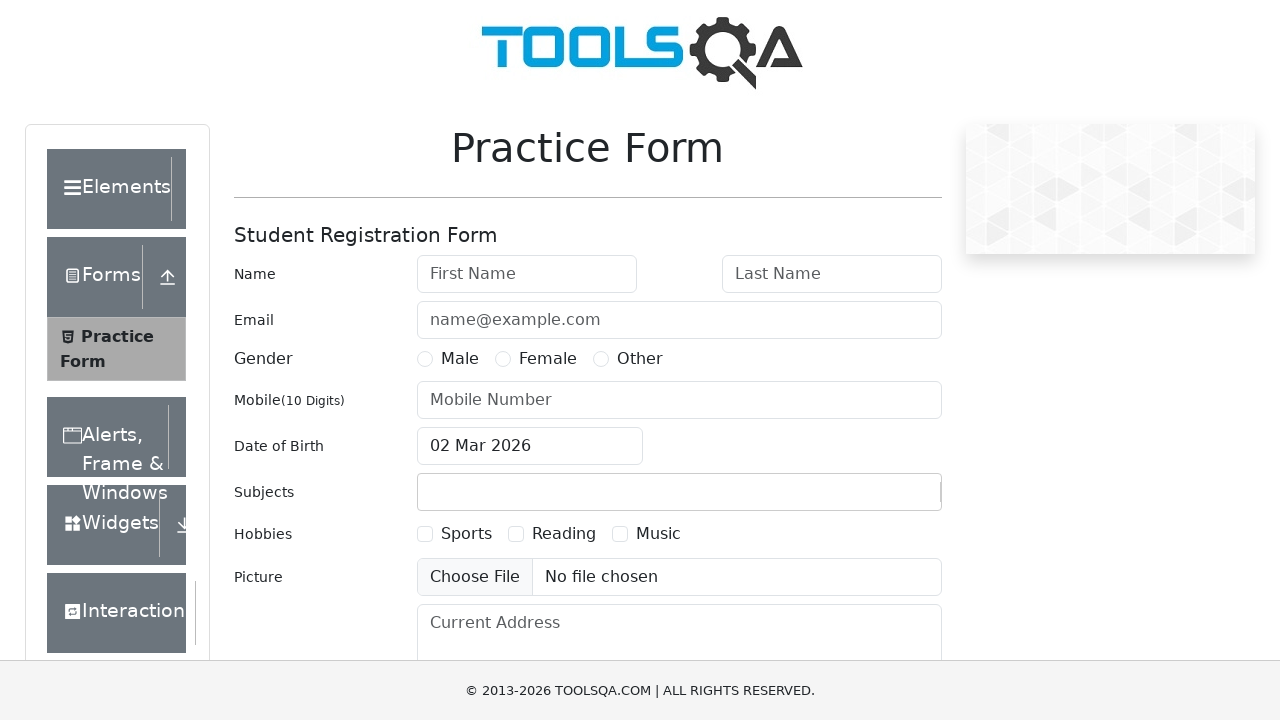

Filled first name field with 'testFirstName' on #firstName
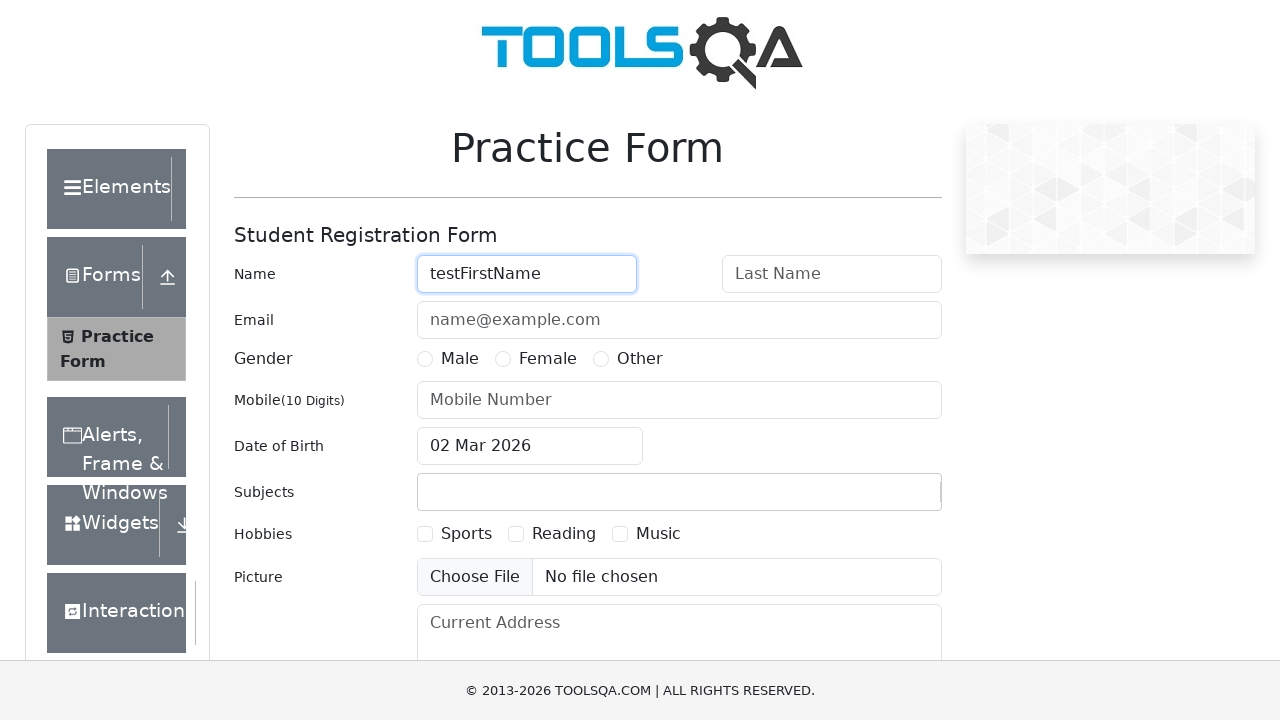

Filled last name field with 'testLastName' on #lastName
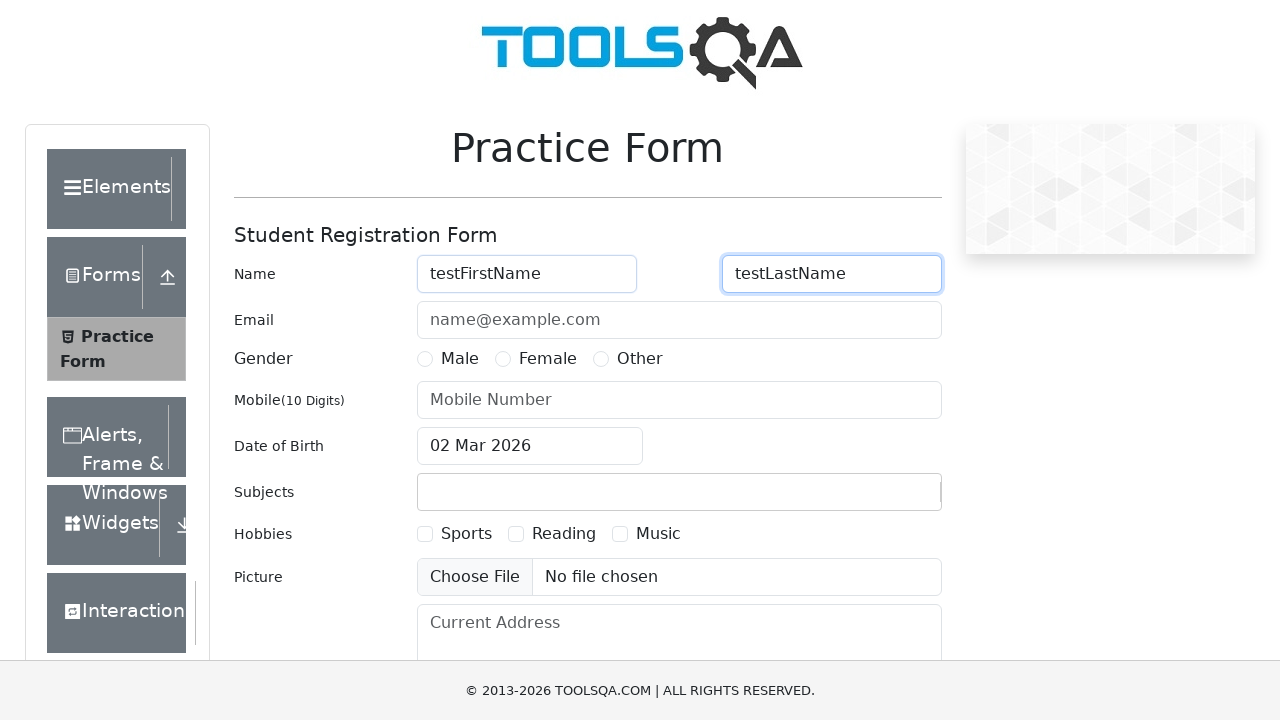

Filled email field with 'testUserEmail@test.ru' on #userEmail
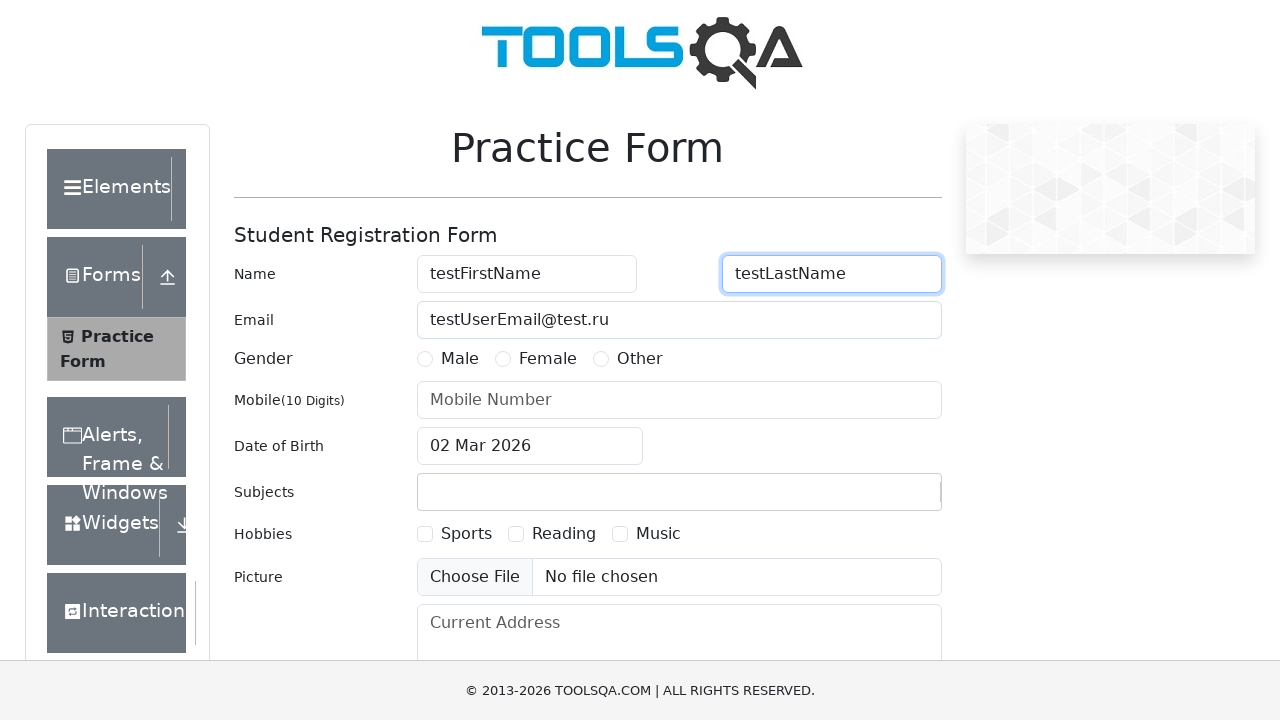

Selected 'Other' gender option at (640, 359) on text=Other
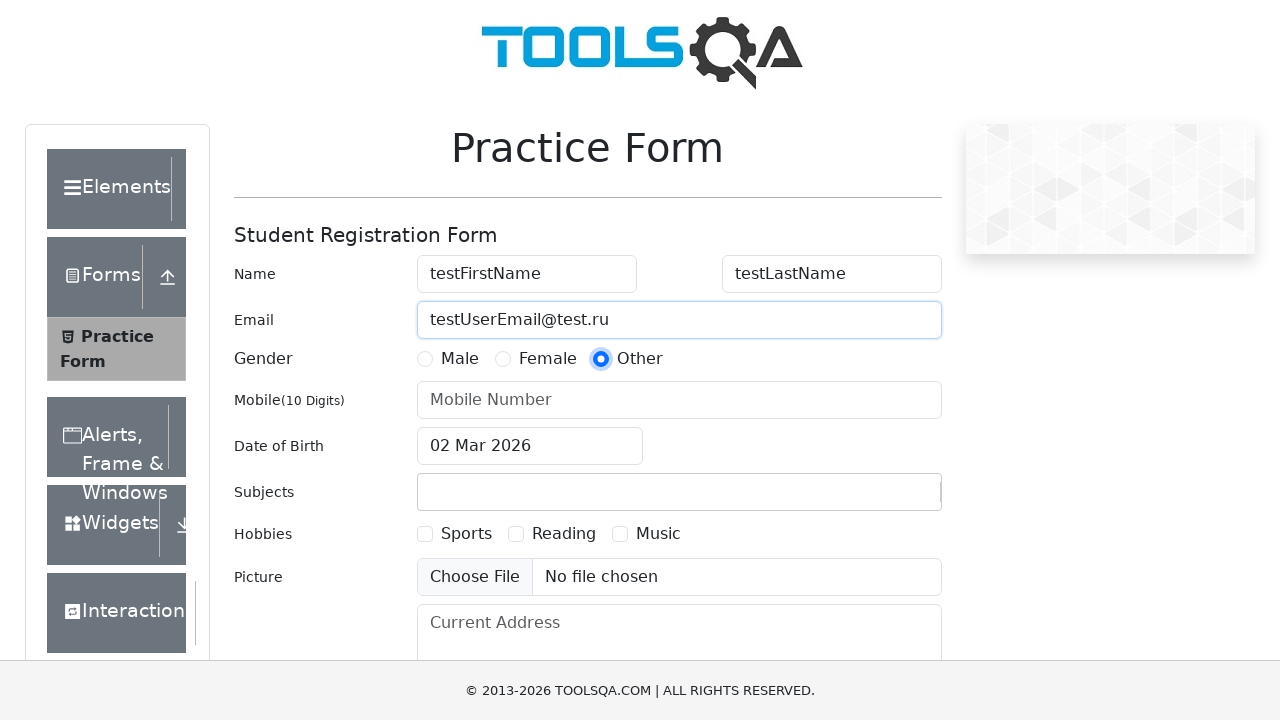

Filled phone number field with '8912251475' on #userNumber
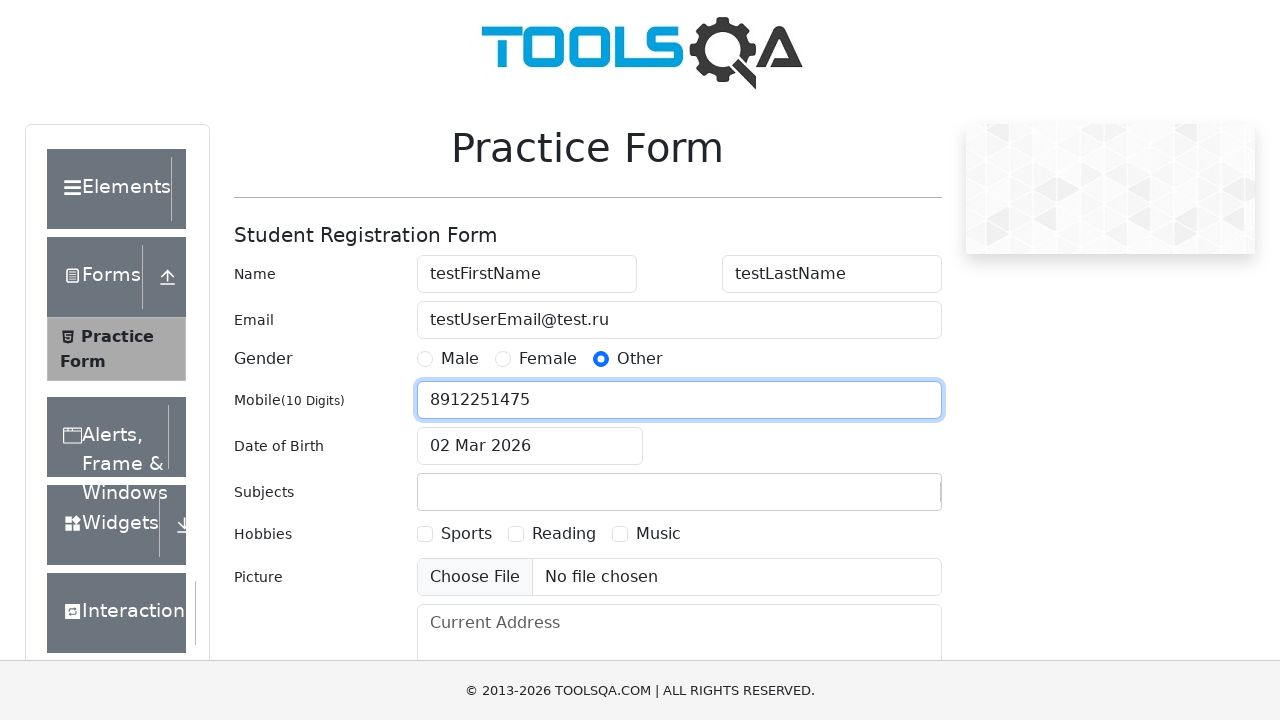

Opened date of birth datepicker at (530, 446) on #dateOfBirthInput
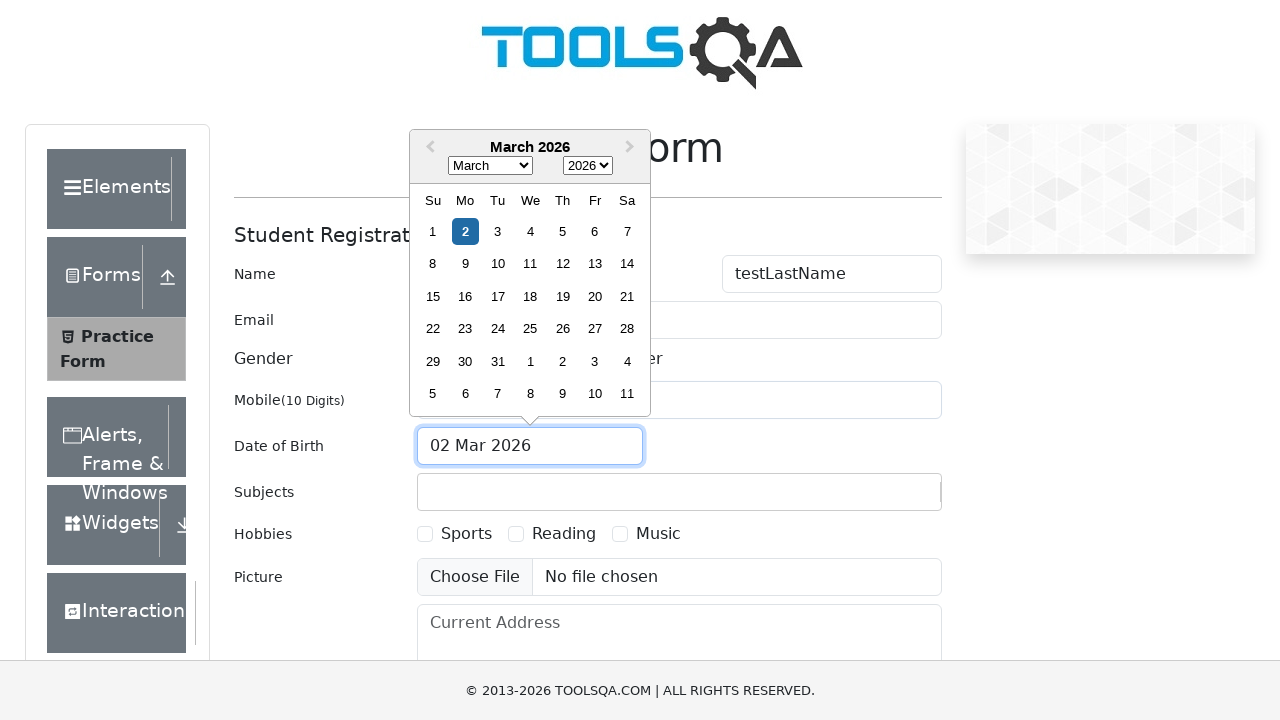

Selected April (month 3) in datepicker on .react-datepicker__month-select
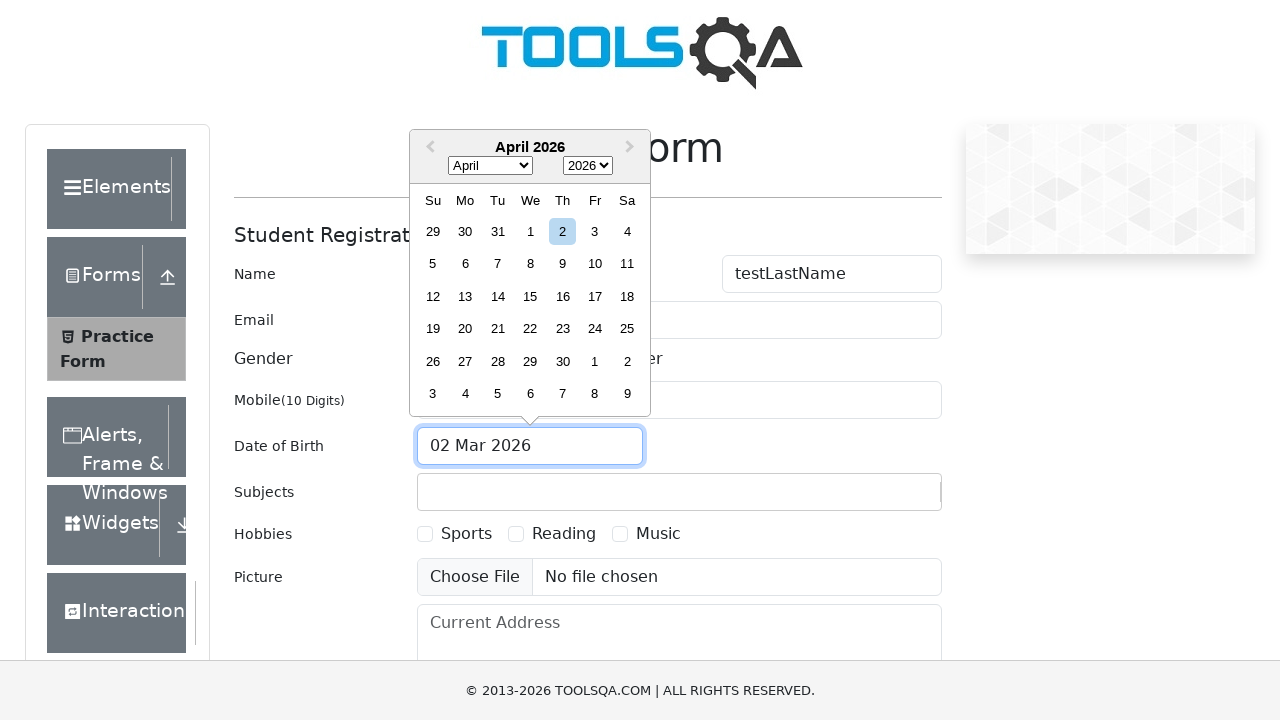

Selected year 1939 in datepicker on .react-datepicker__year-select
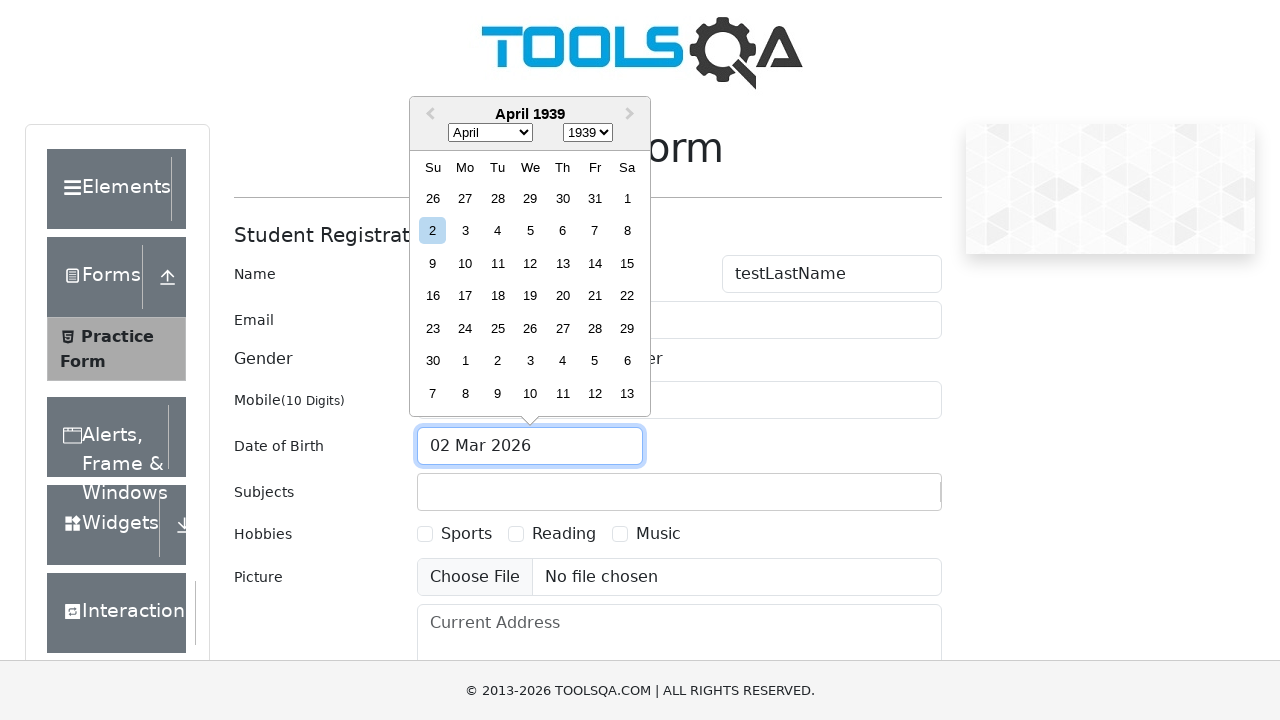

Selected day 12 in datepicker at (530, 263) on .react-datepicker__day--012
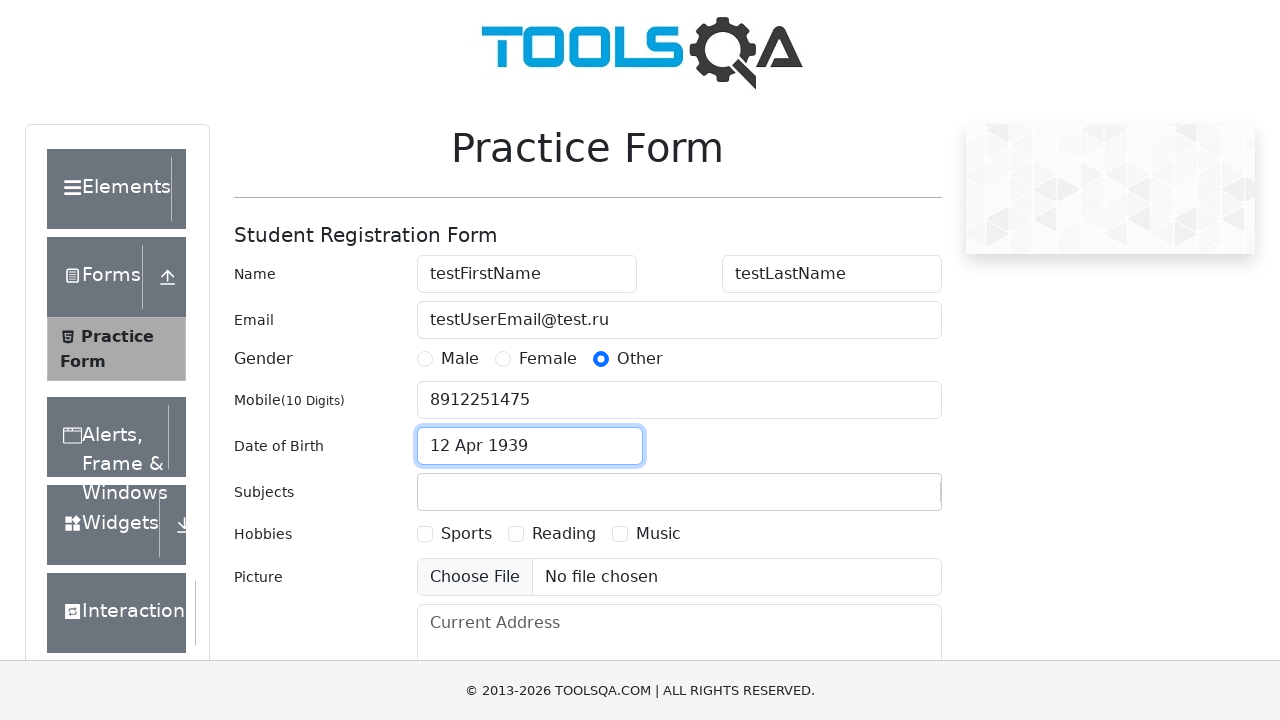

Clicked on subjects field to open dropdown at (679, 492) on .subjects-auto-complete__control
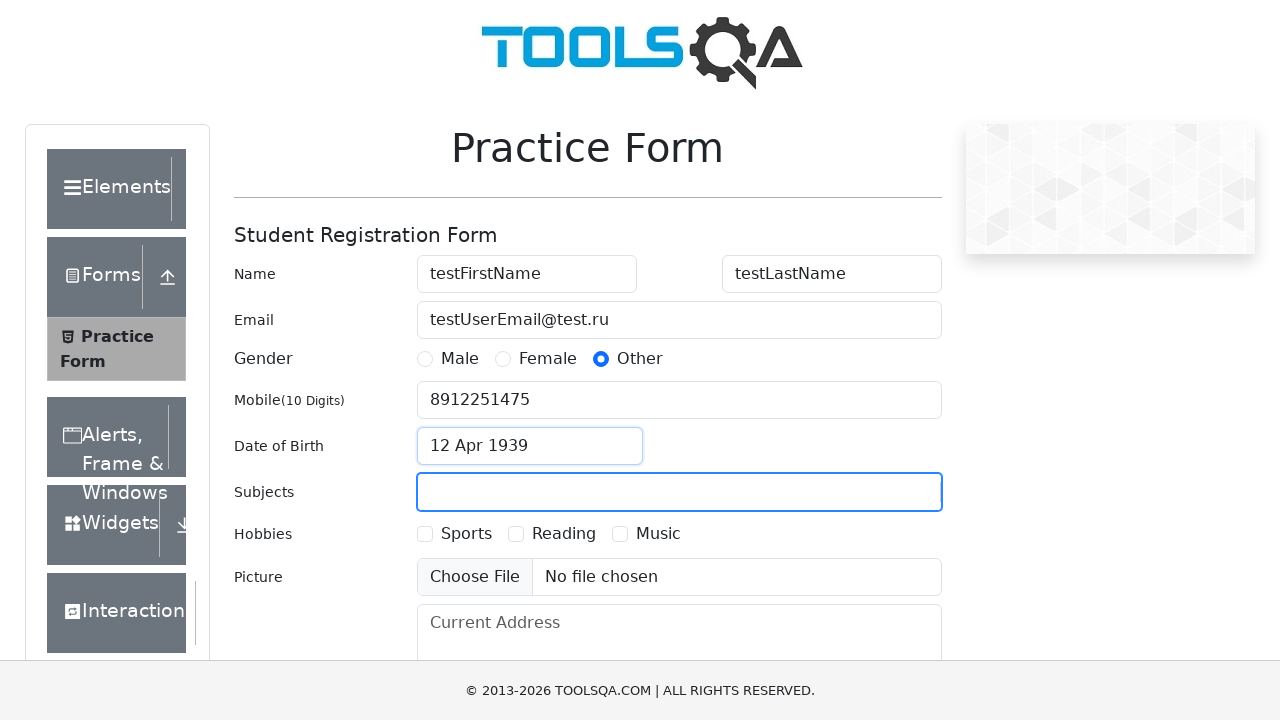

Typed 'm' in subjects input field on #subjectsInput
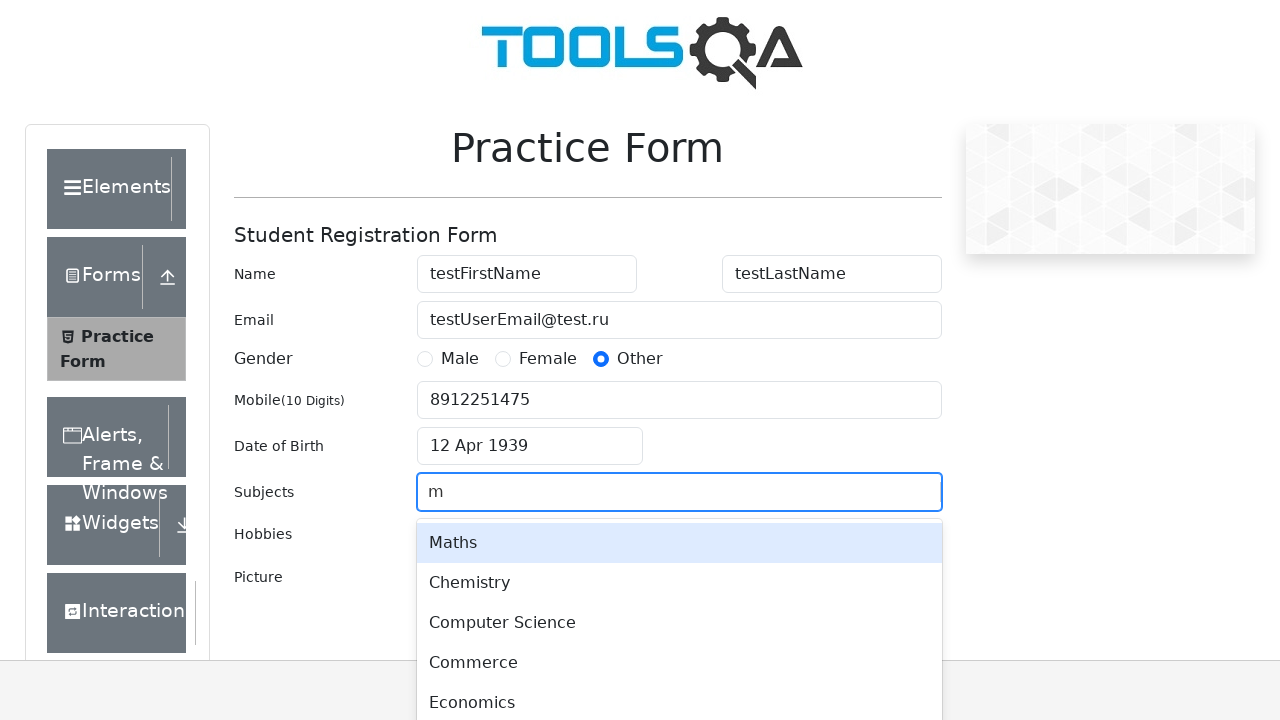

Selected subject from dropdown list at (679, 583) on #react-select-2-option-1
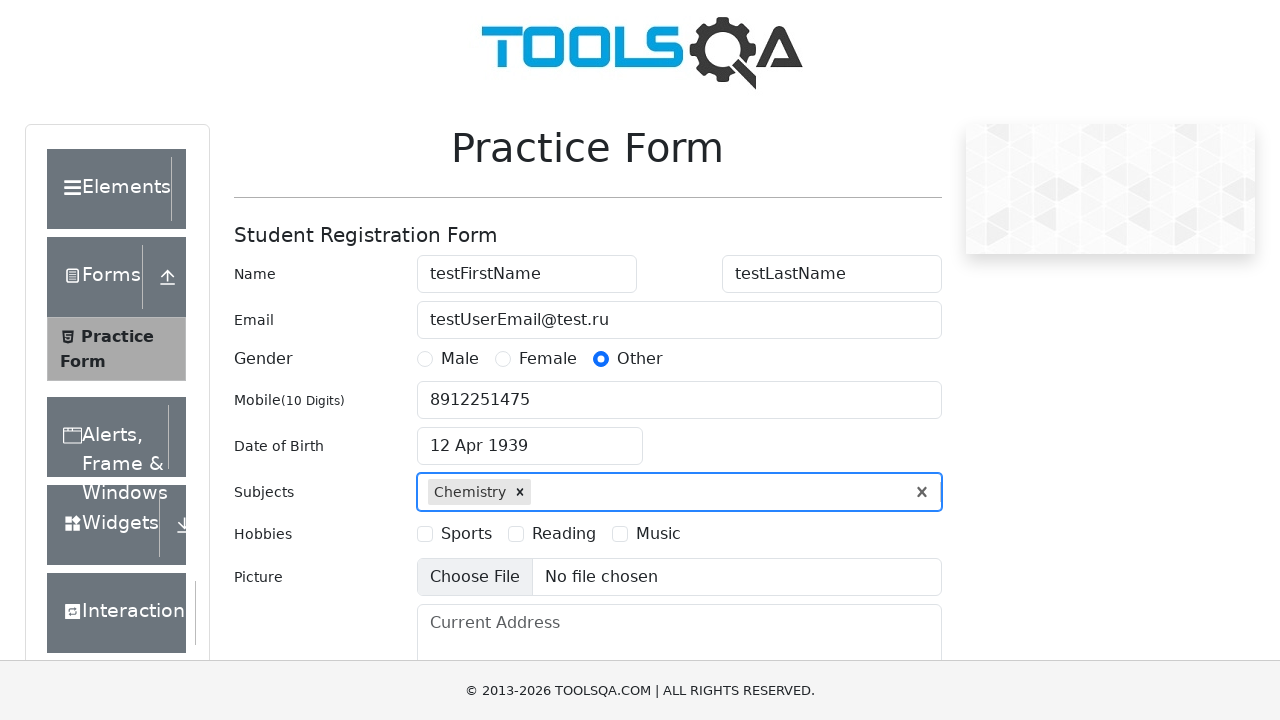

Selected 'Sports' hobby checkbox at (466, 534) on text=Sports
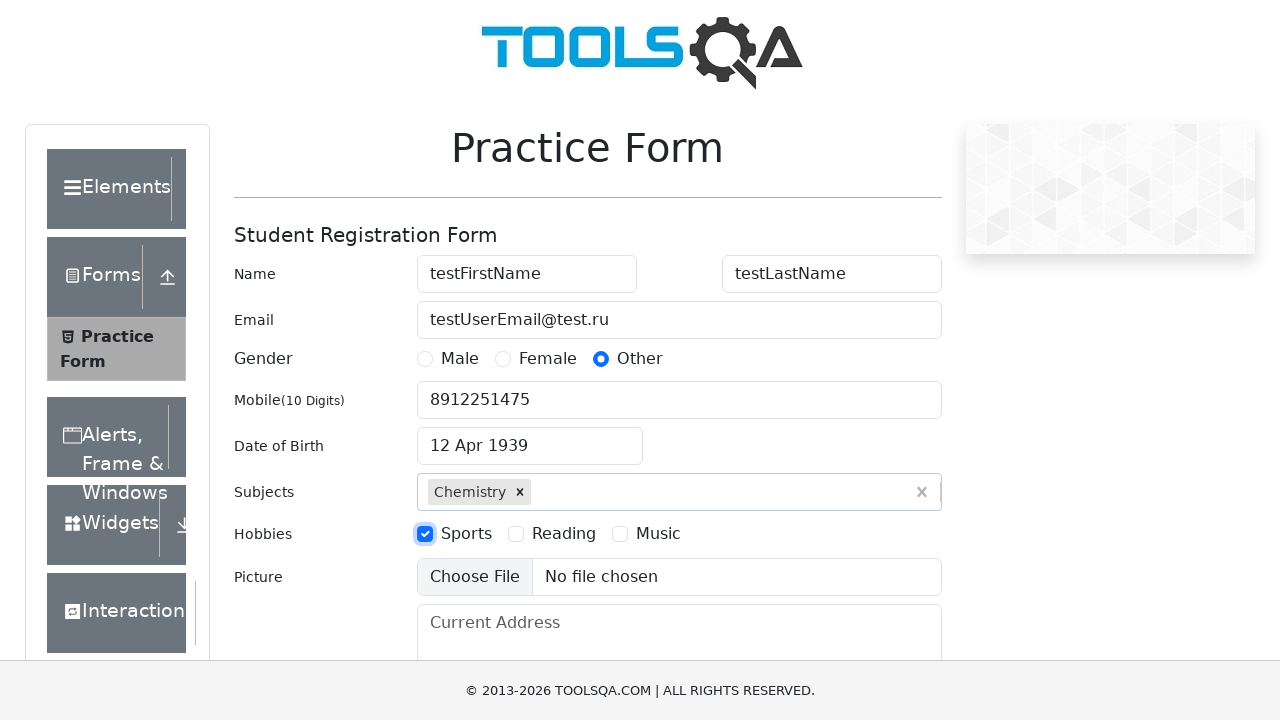

Selected 'Reading' hobby checkbox at (564, 534) on text=Reading
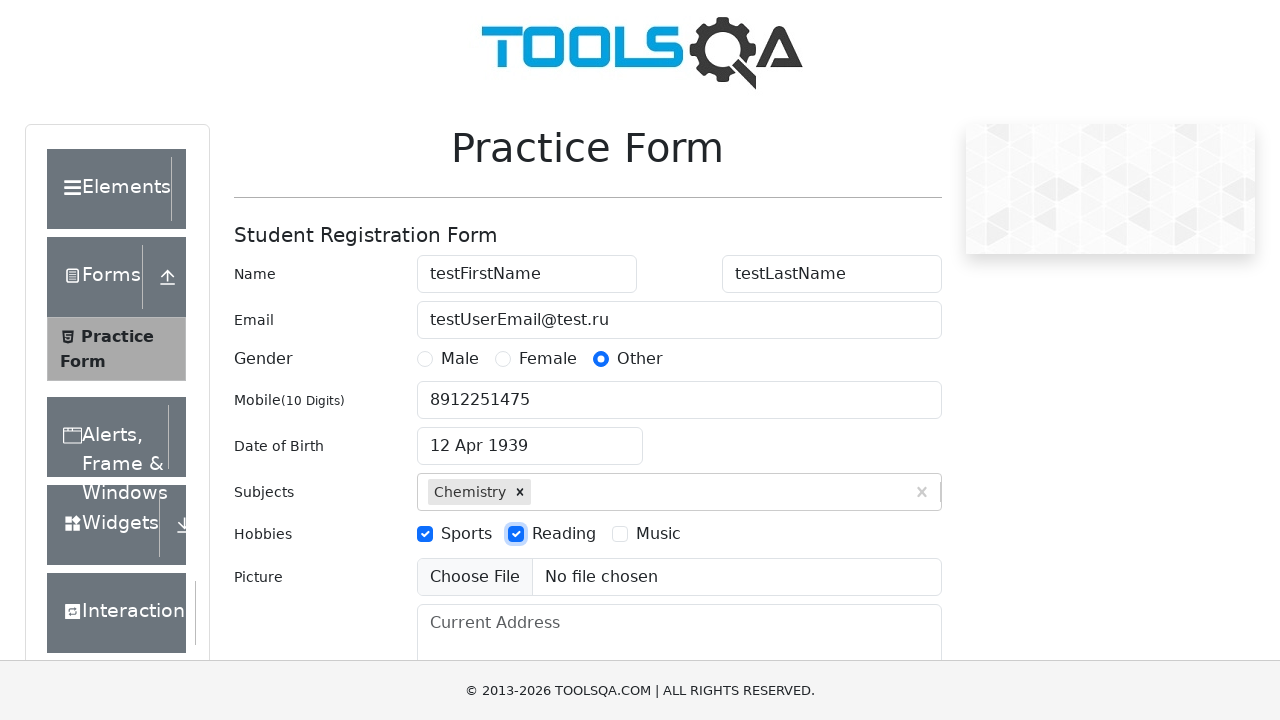

Selected 'Music' hobby checkbox at (658, 534) on text=Music
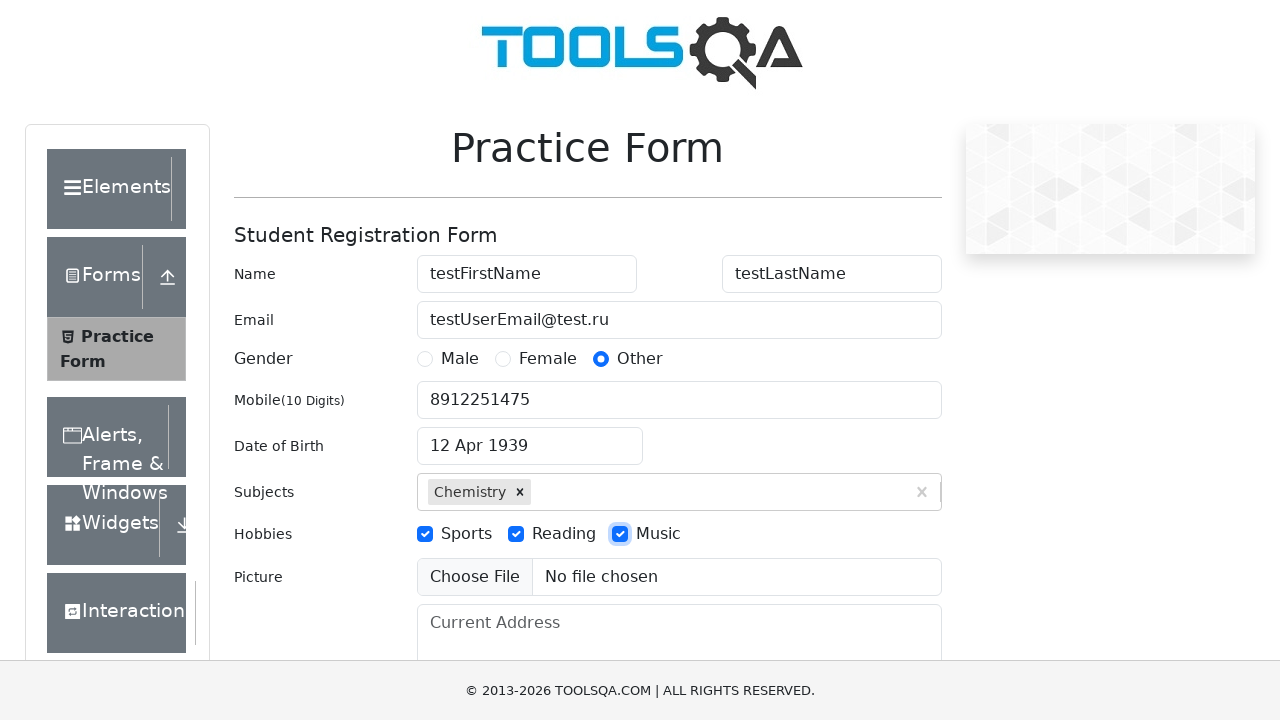

Filled current address field with 'currentAddressTest' on #currentAddress
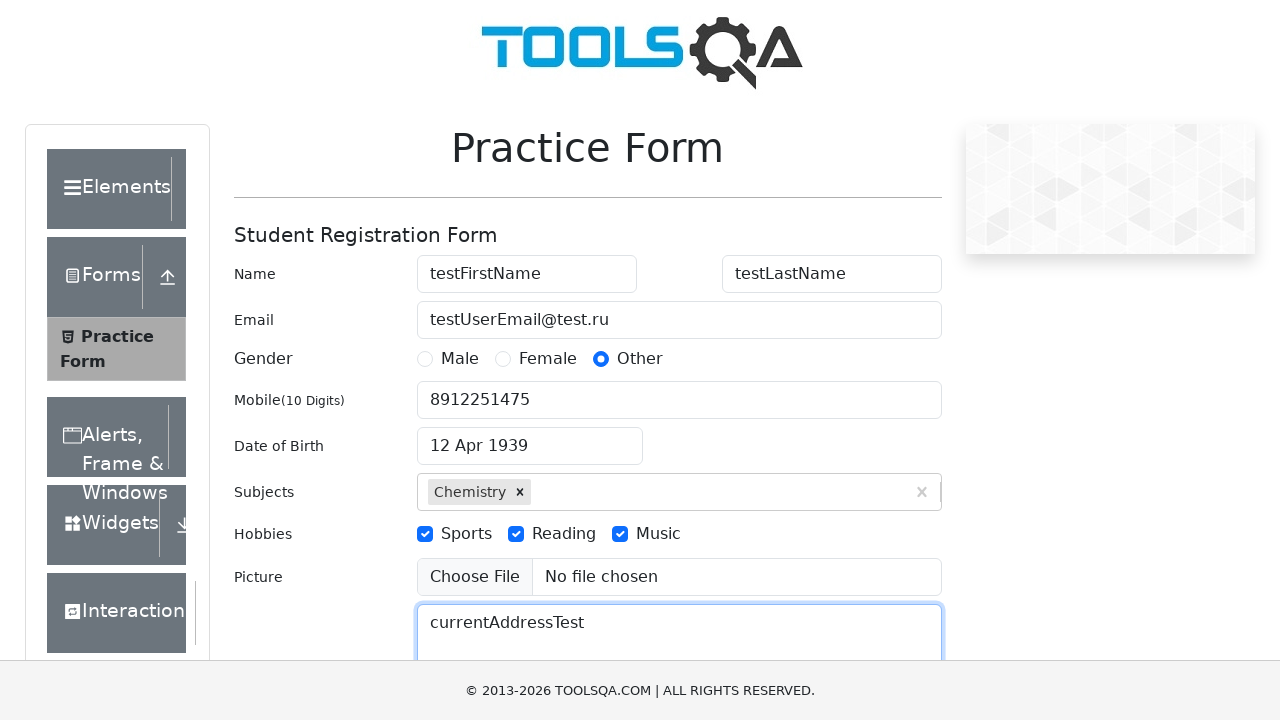

Scrolled state dropdown into view
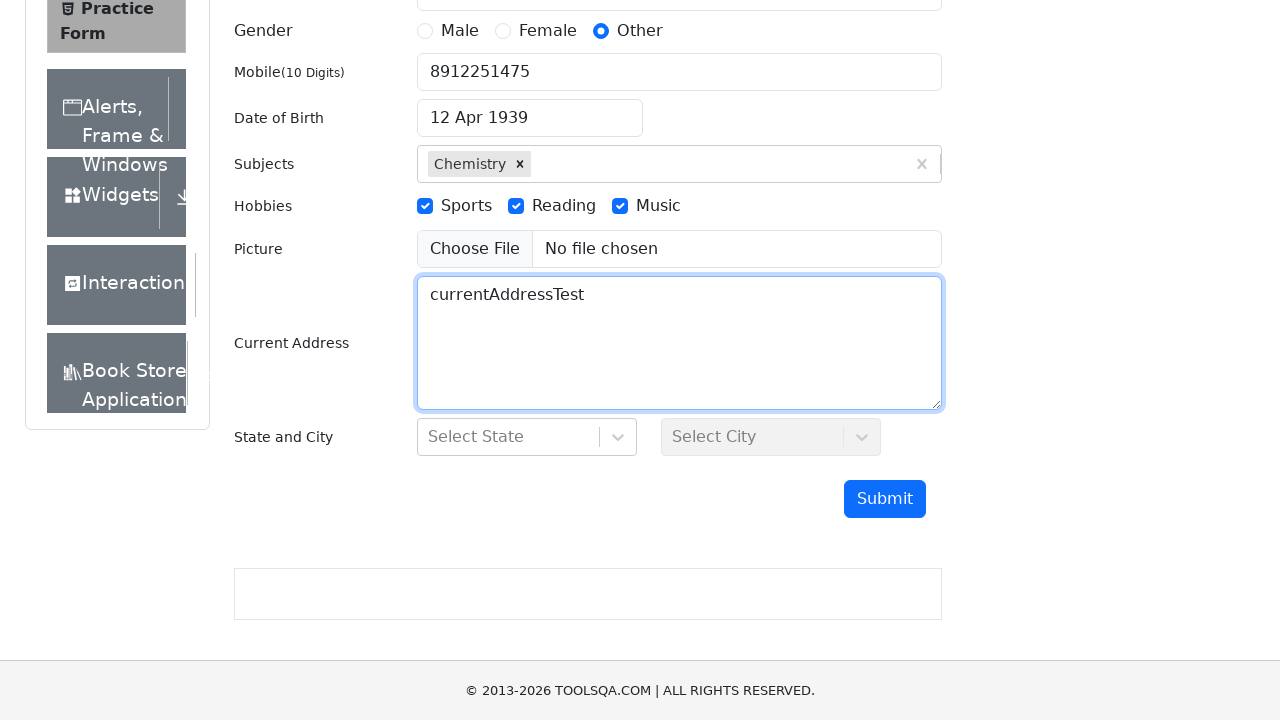

Clicked on state dropdown to open list at (527, 437) on #state
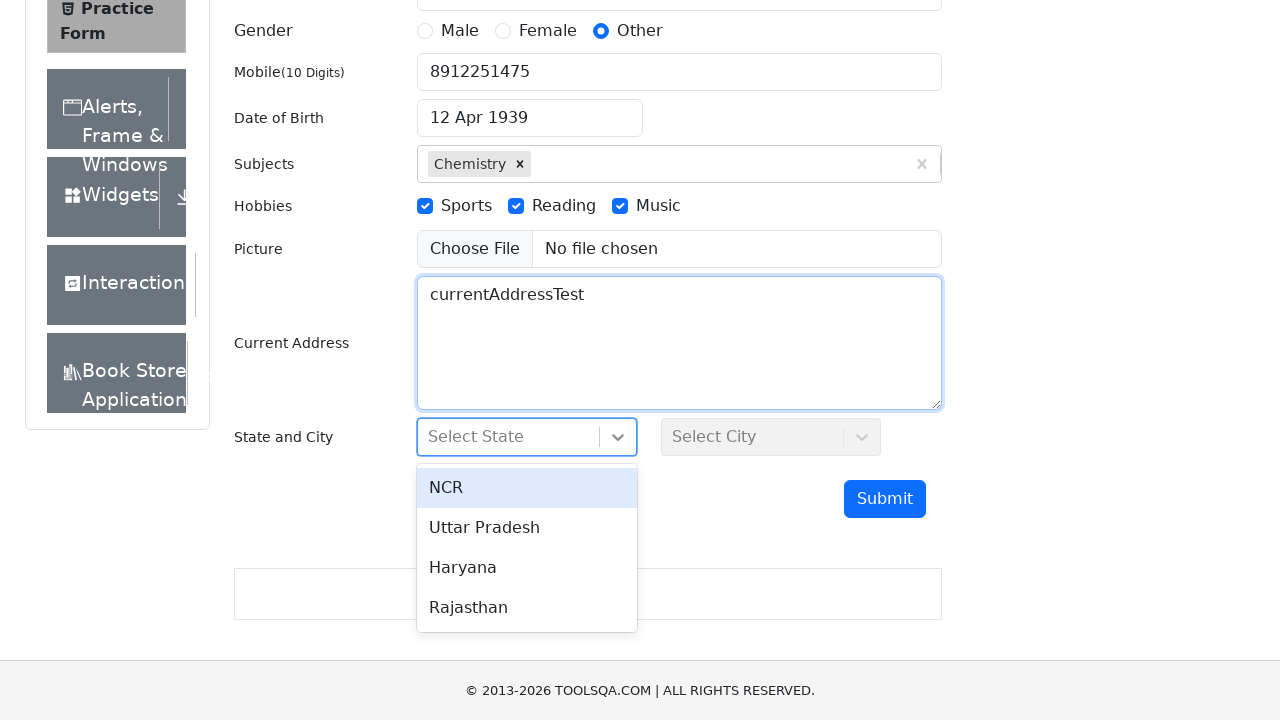

Selected state from dropdown list at (527, 608) on #react-select-3-option-3
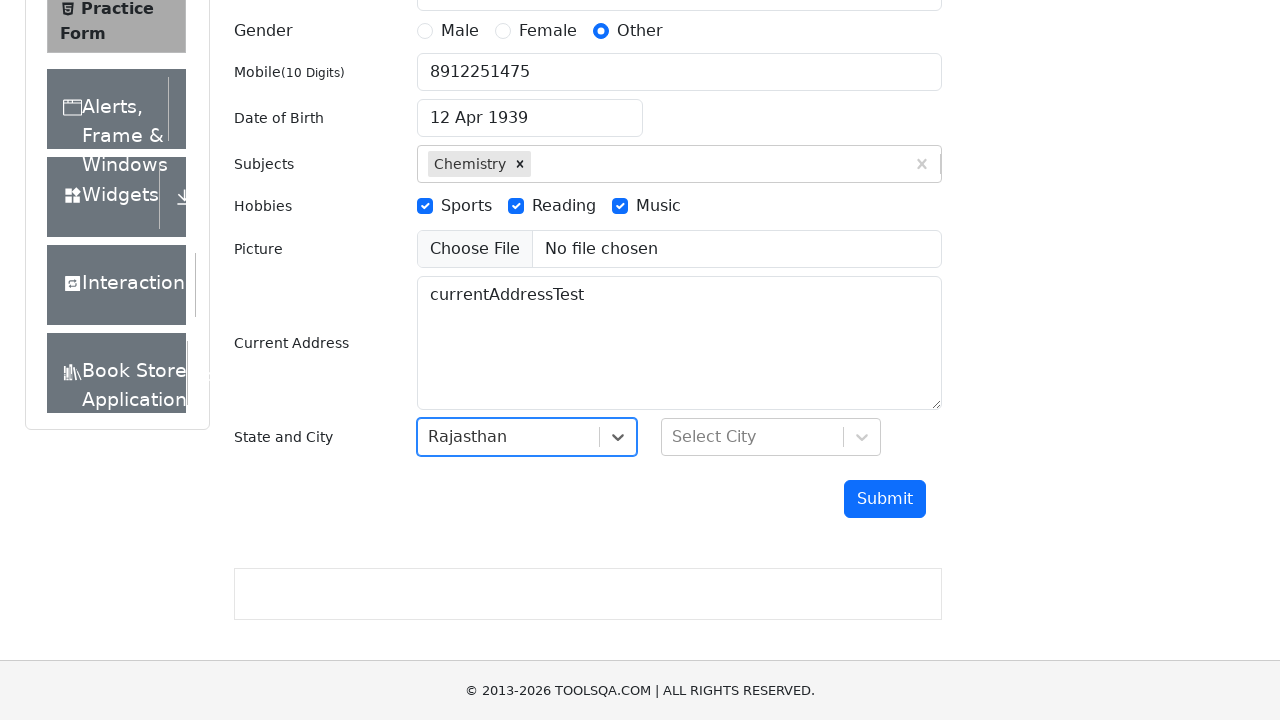

Clicked on city dropdown to open list at (771, 437) on #city
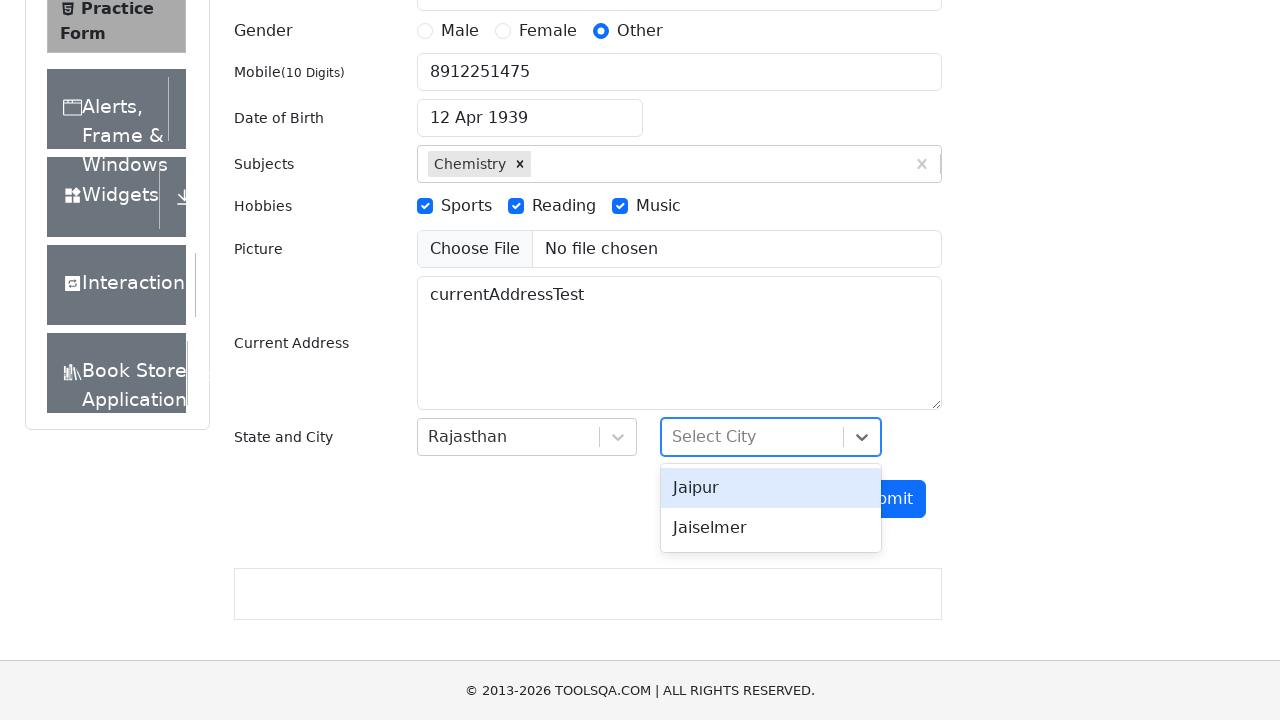

Selected city from dropdown list at (771, 488) on #react-select-4-option-0
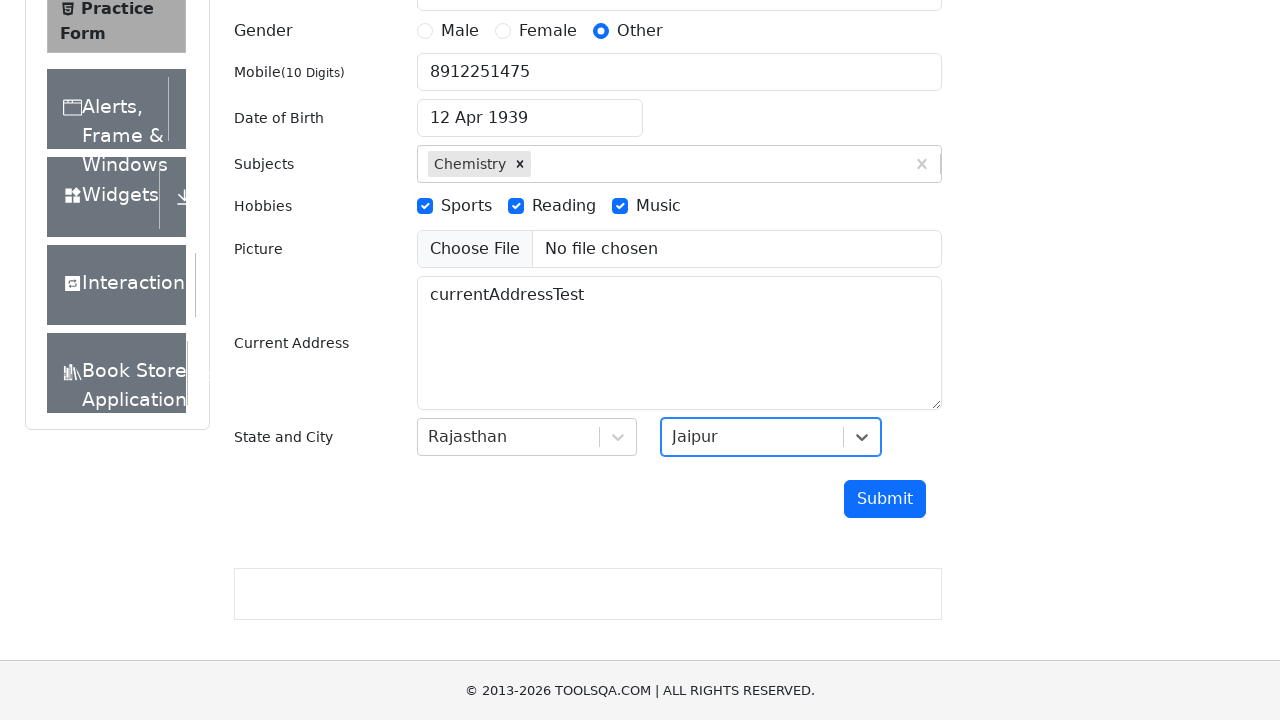

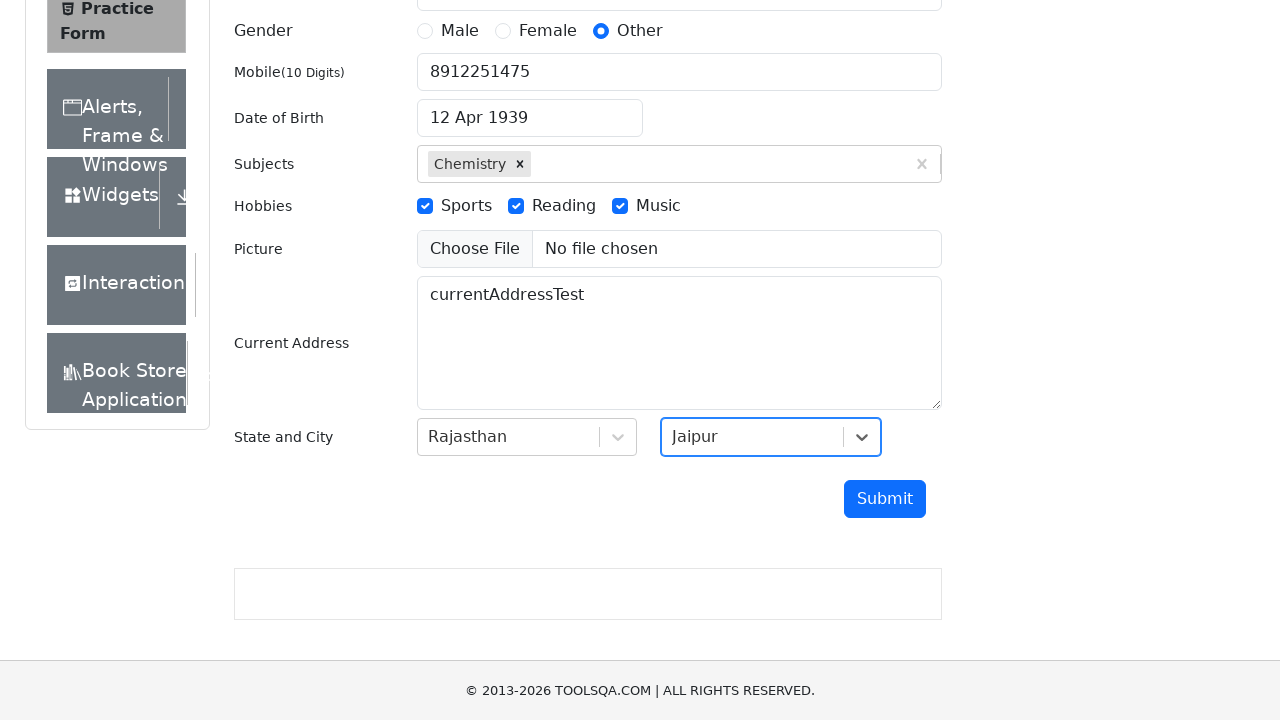